Tests form interactions on a registration page by filling in the first name field and clicking the agreement checkbox using Selenium Actions-style interactions.

Starting URL: https://naveenautomationlabs.com/opencart/index.php?route=account/register

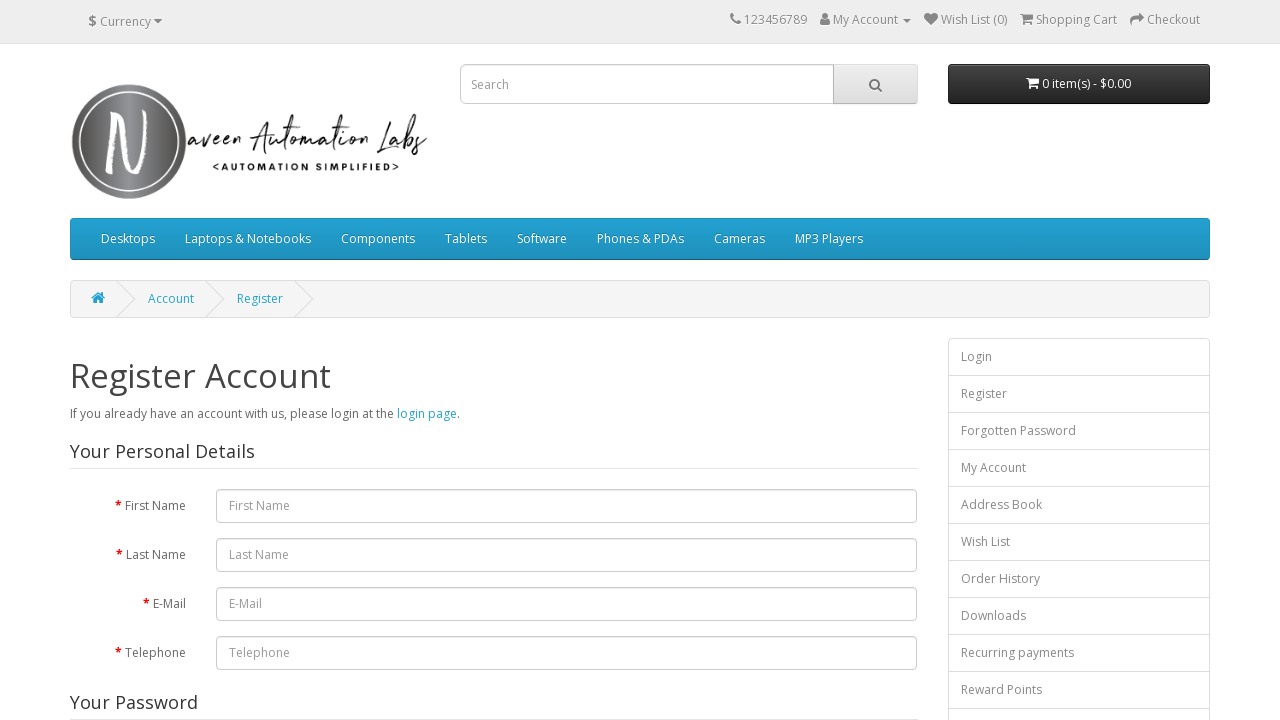

Filled first name field with 'testing' on #input-firstname
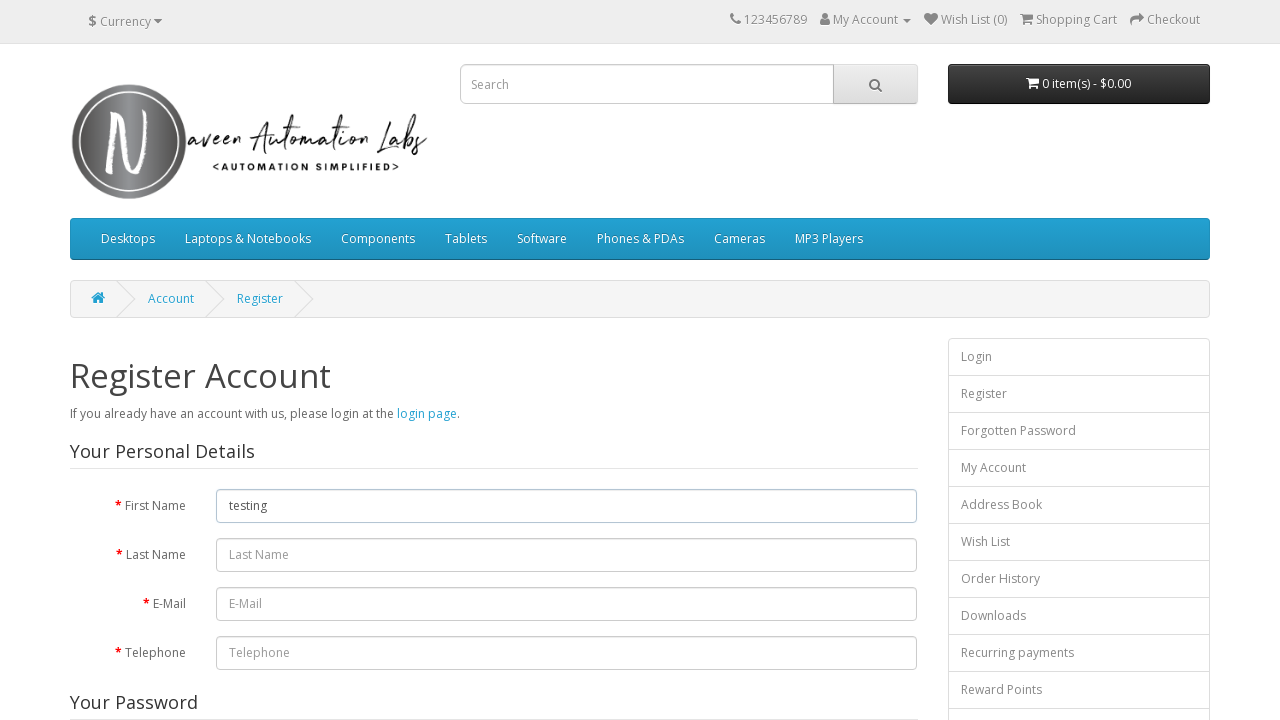

Clicked agreement checkbox at (825, 424) on input[name='agree']
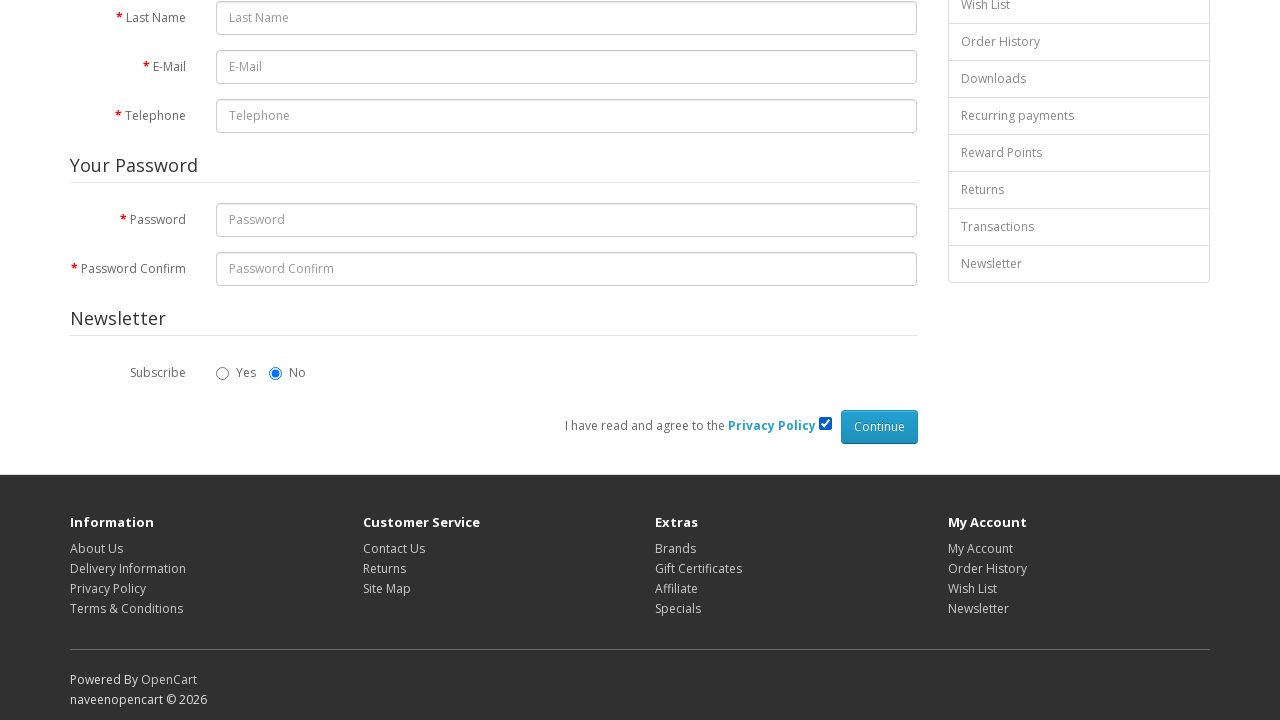

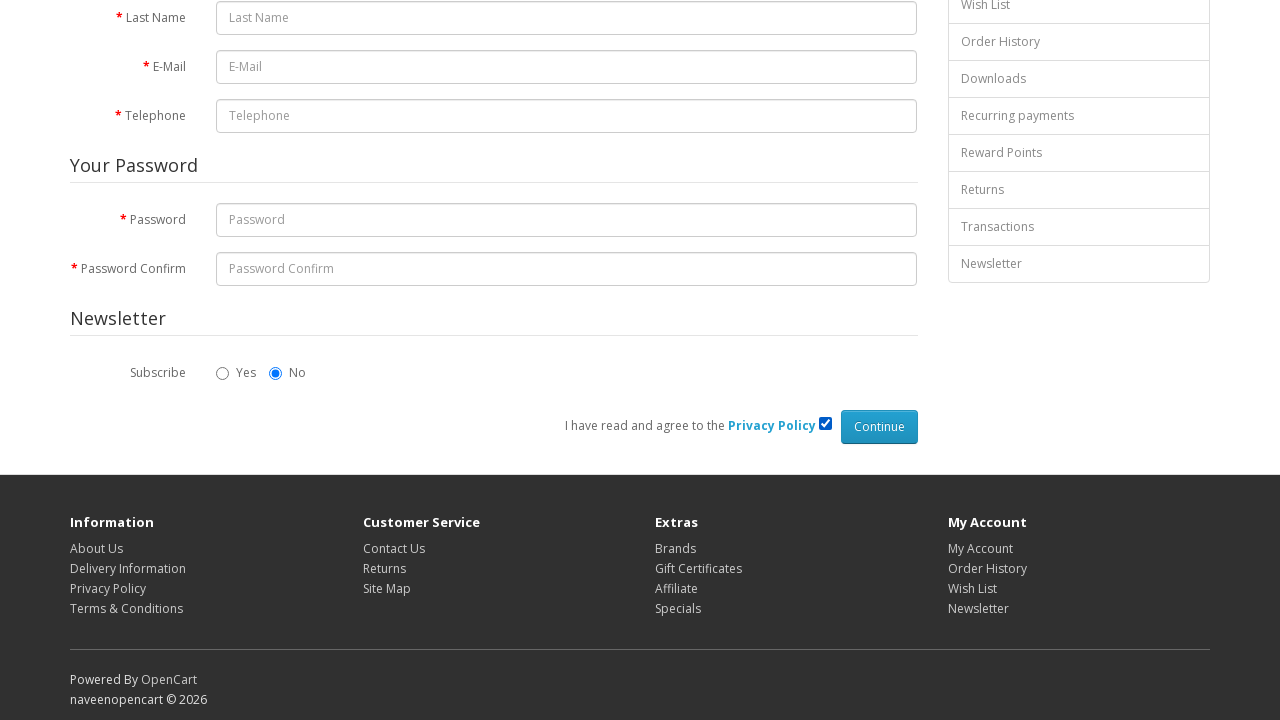